Tests the complete flight booking flow on BlazeDemo, including selecting departure and destination cities, choosing a flight, filling out passenger and payment information, and completing the purchase.

Starting URL: https://blazedemo.com/

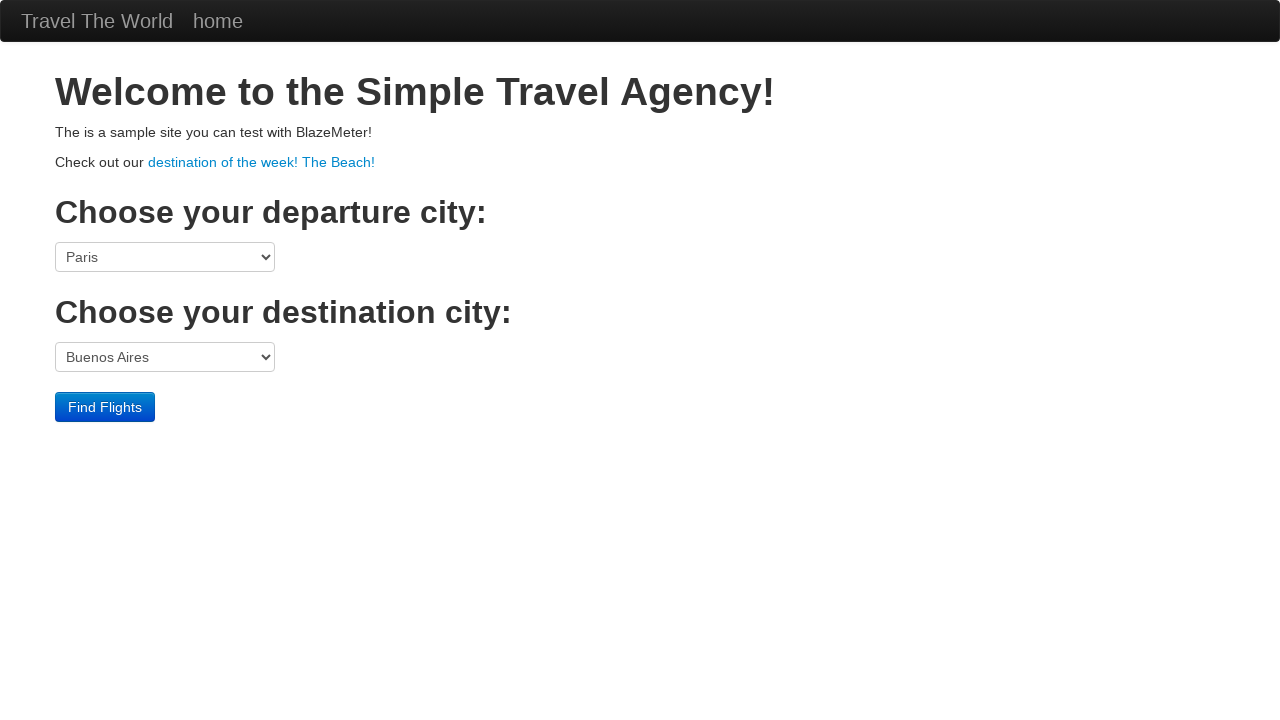

Verified homepage title is 'BlazeDemo'
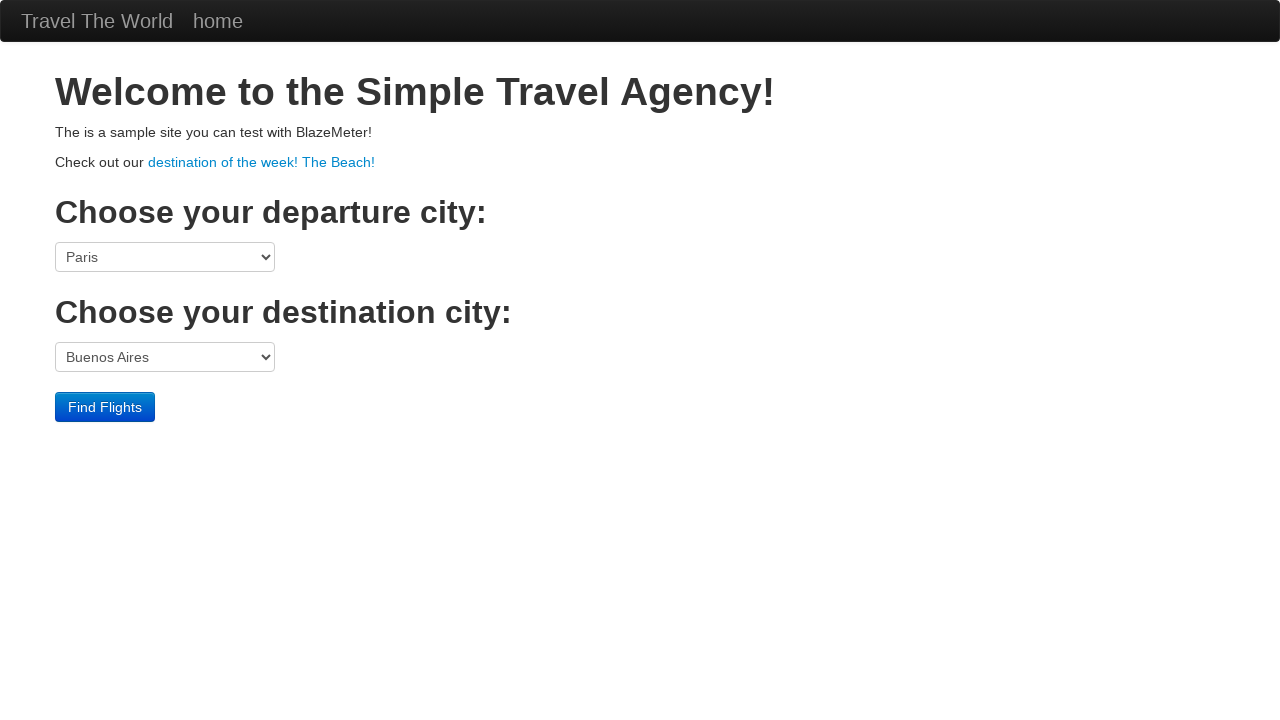

Clicked departure city dropdown at (165, 257) on select[name='fromPort']
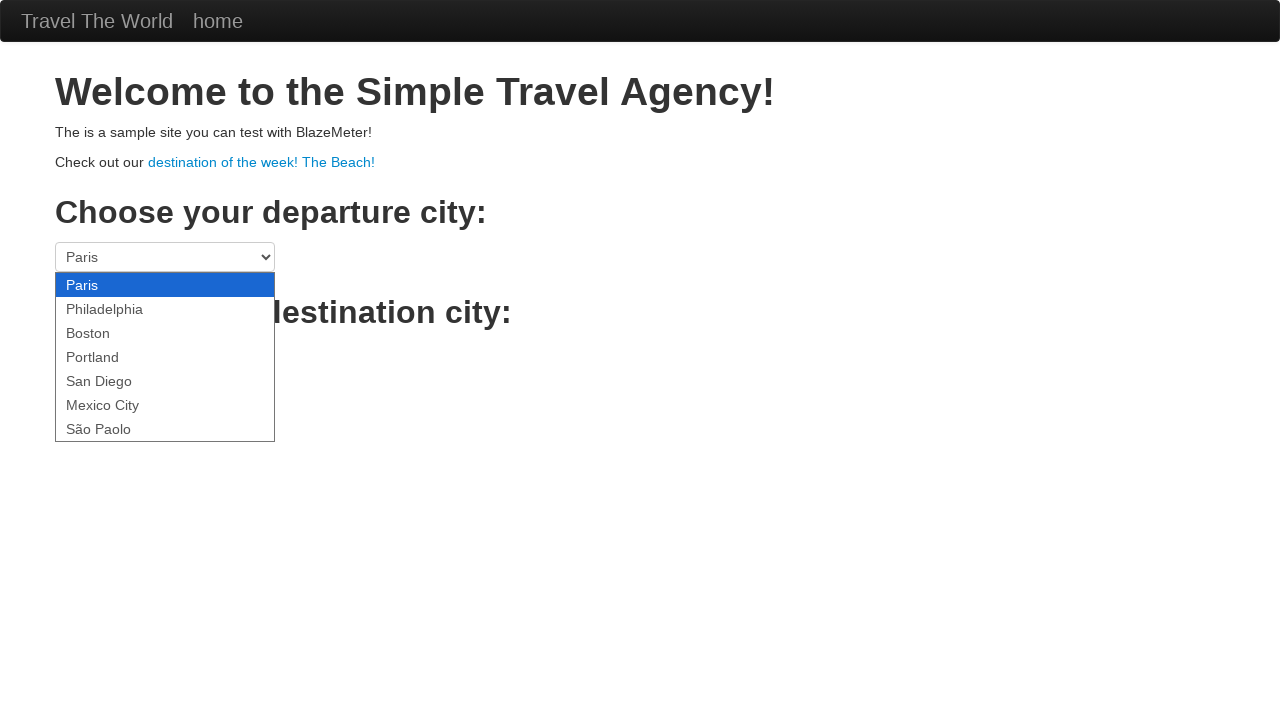

Clicked destination city dropdown at (165, 357) on select[name='toPort']
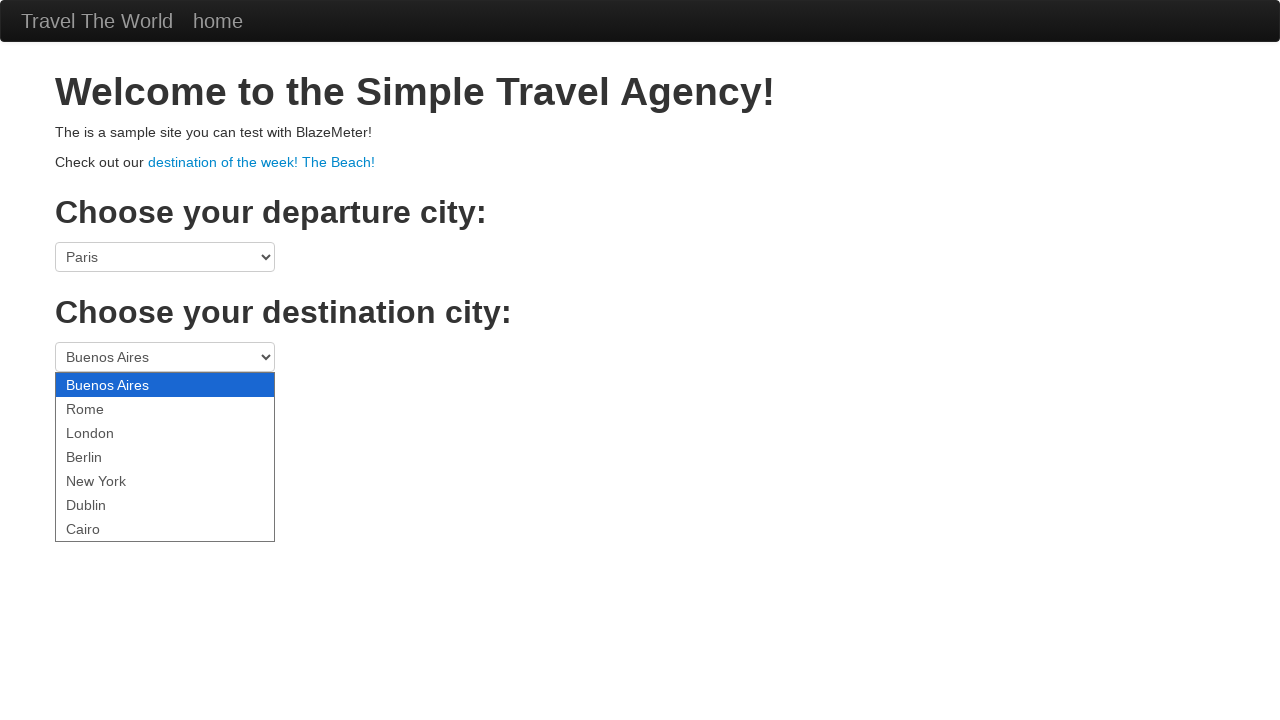

Clicked 'Find Flights' button at (105, 407) on .btn-primary
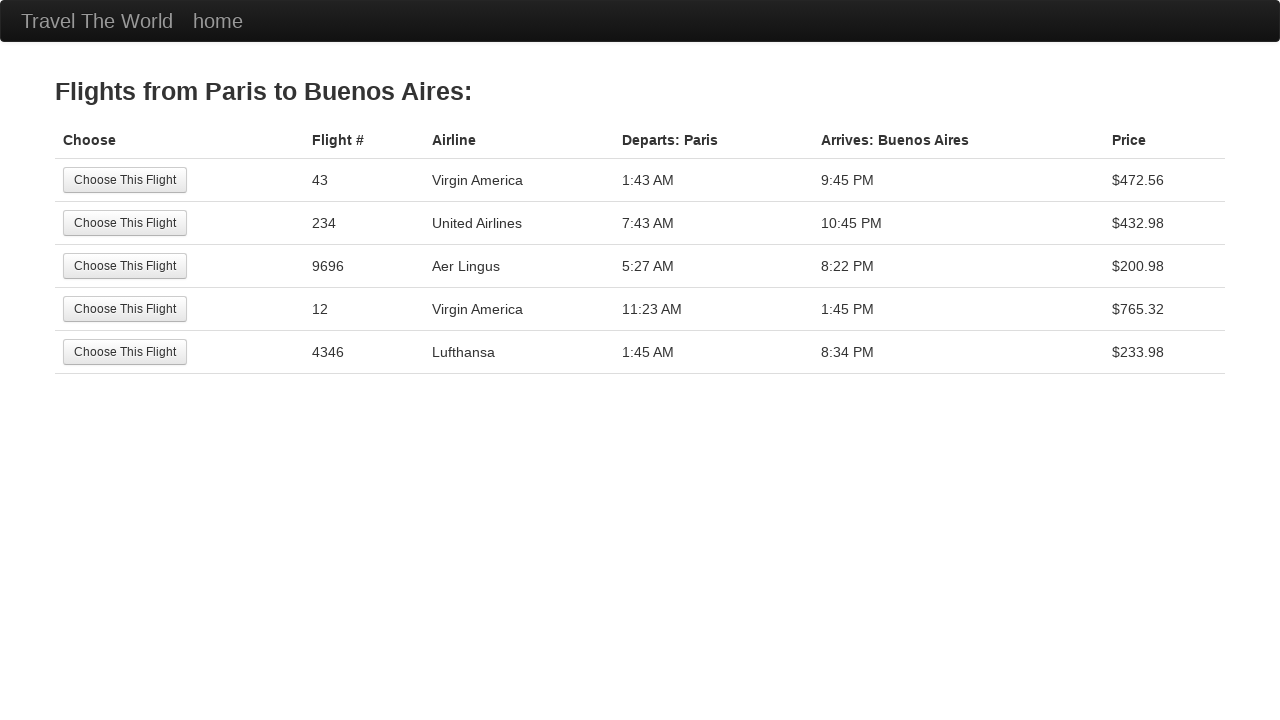

Waited for reserve page to load
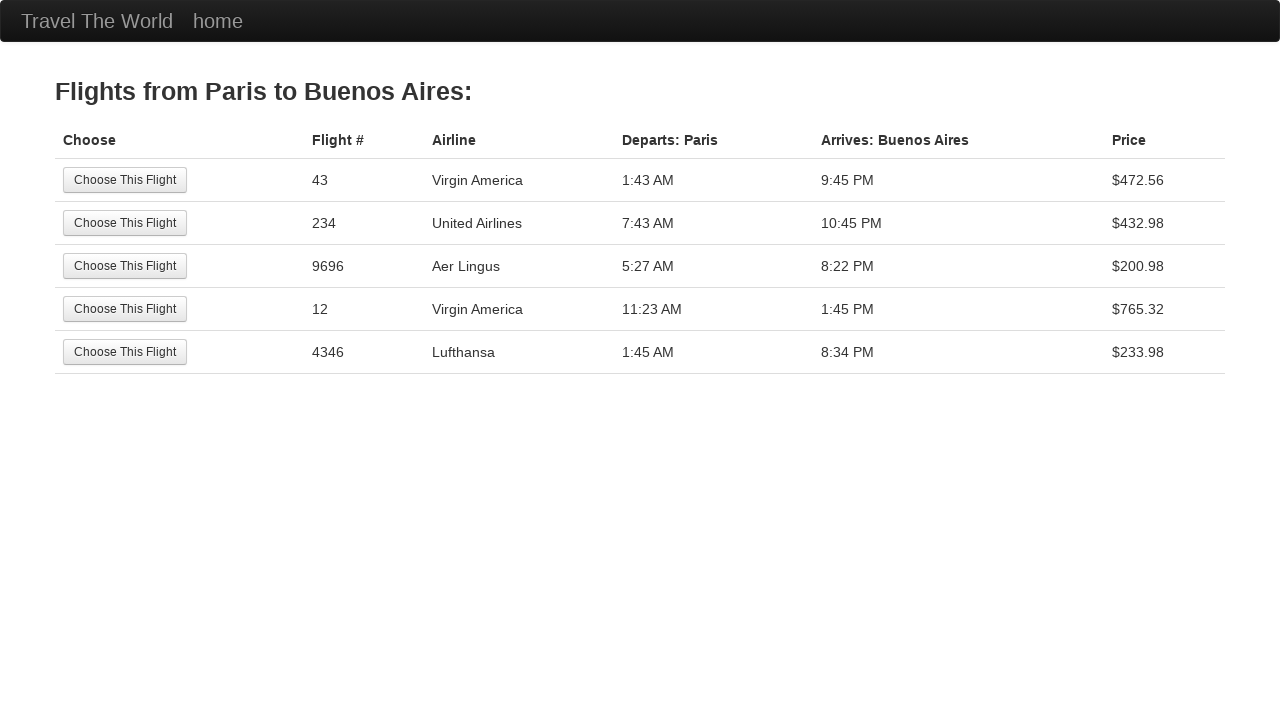

Verified reserve page title is 'BlazeDemo - reserve'
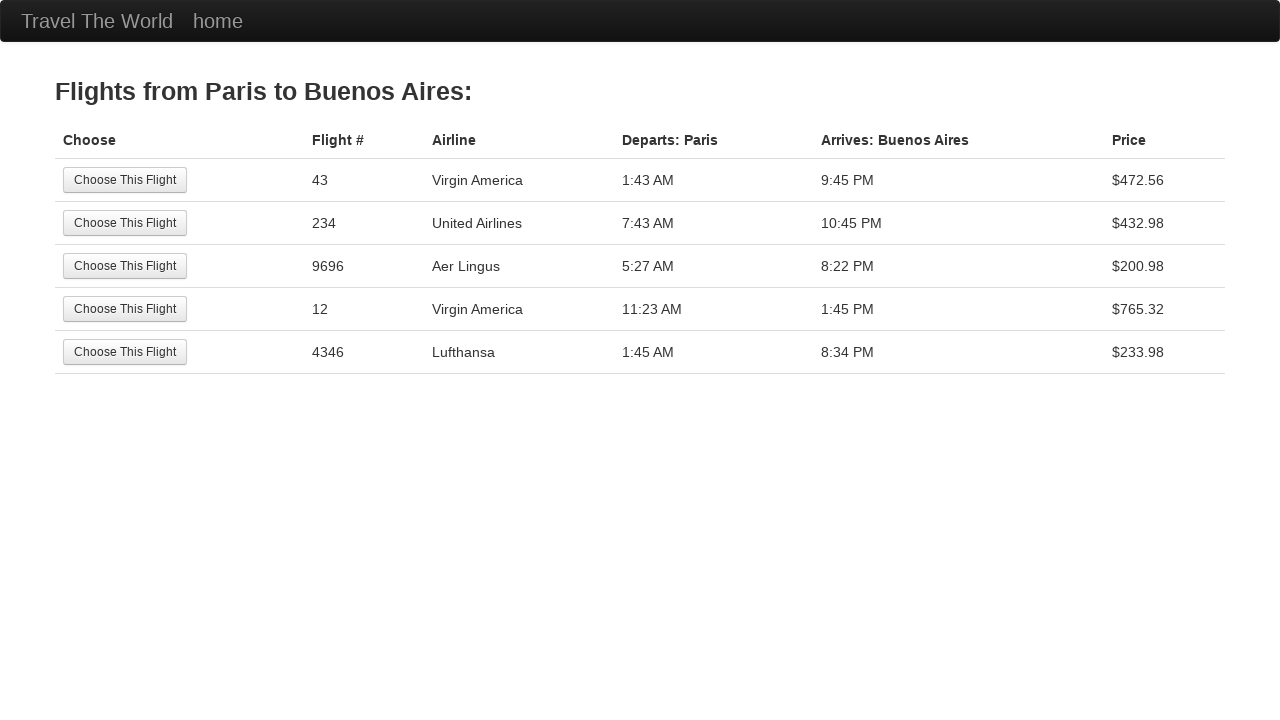

Clicked 'Select' button for first flight option at (125, 180) on tr:nth-child(1) .btn
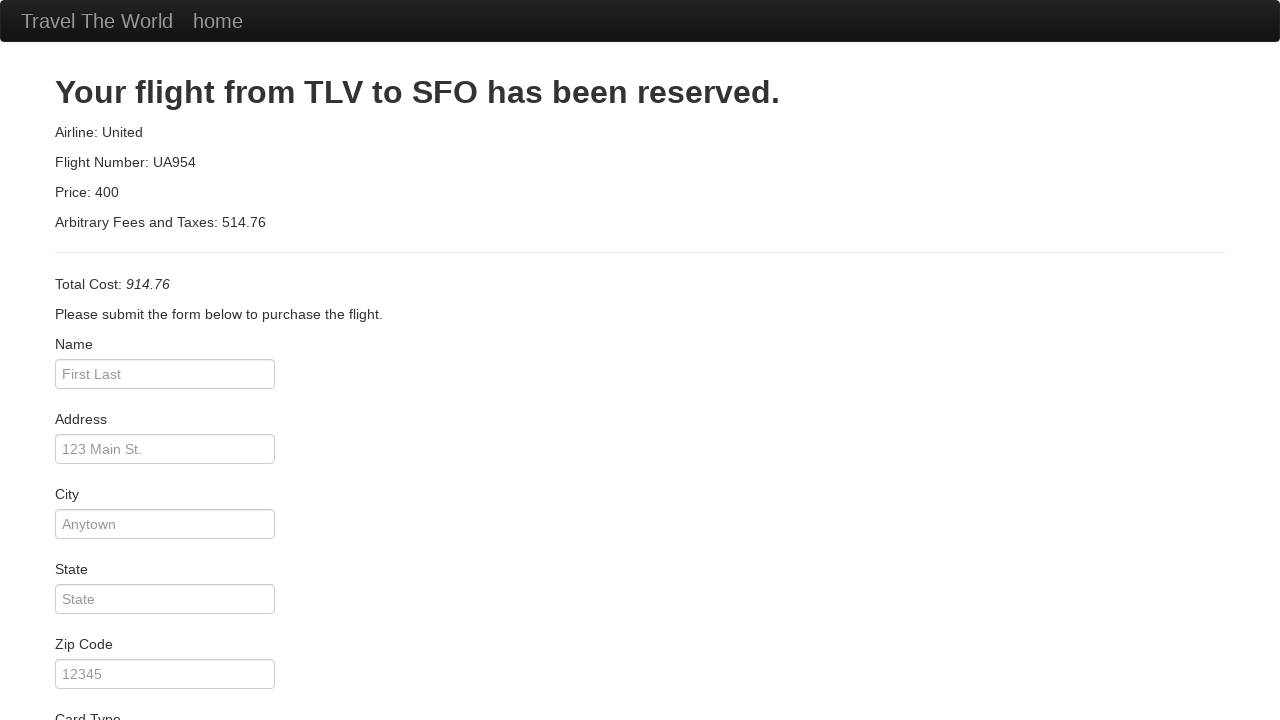

Waited for purchase page to load
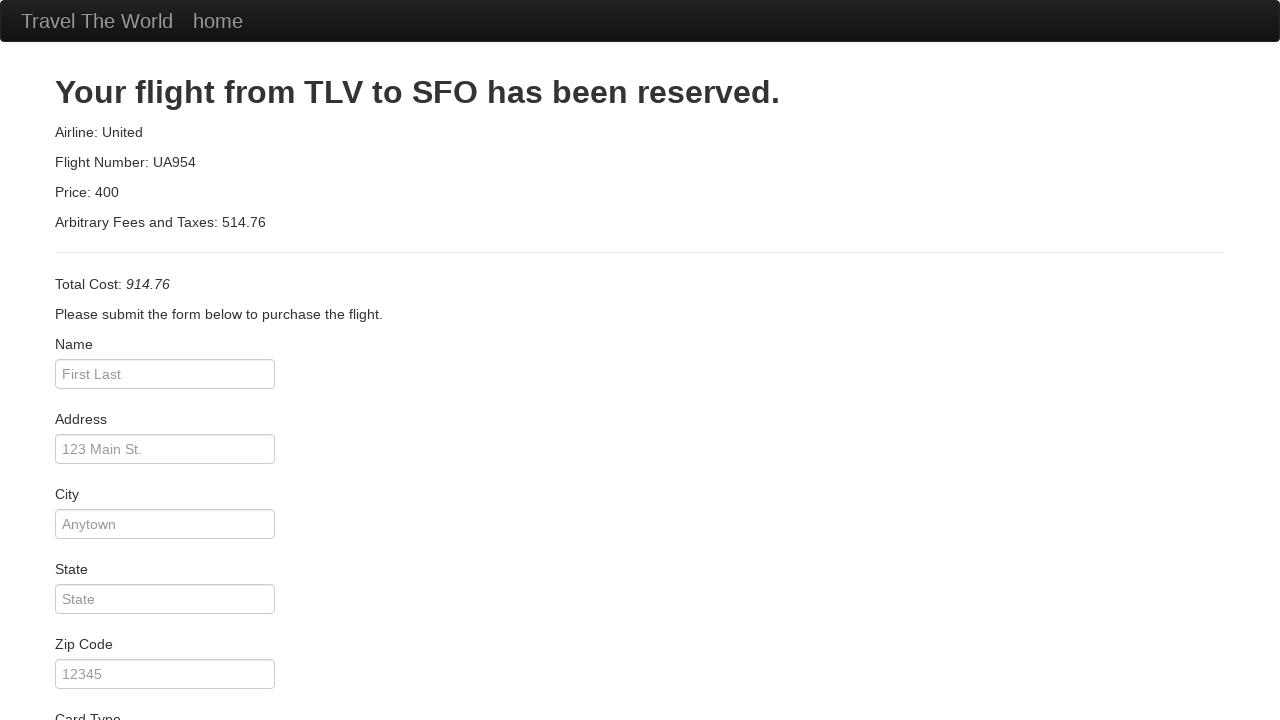

Verified purchase page title is 'BlazeDemo Purchase'
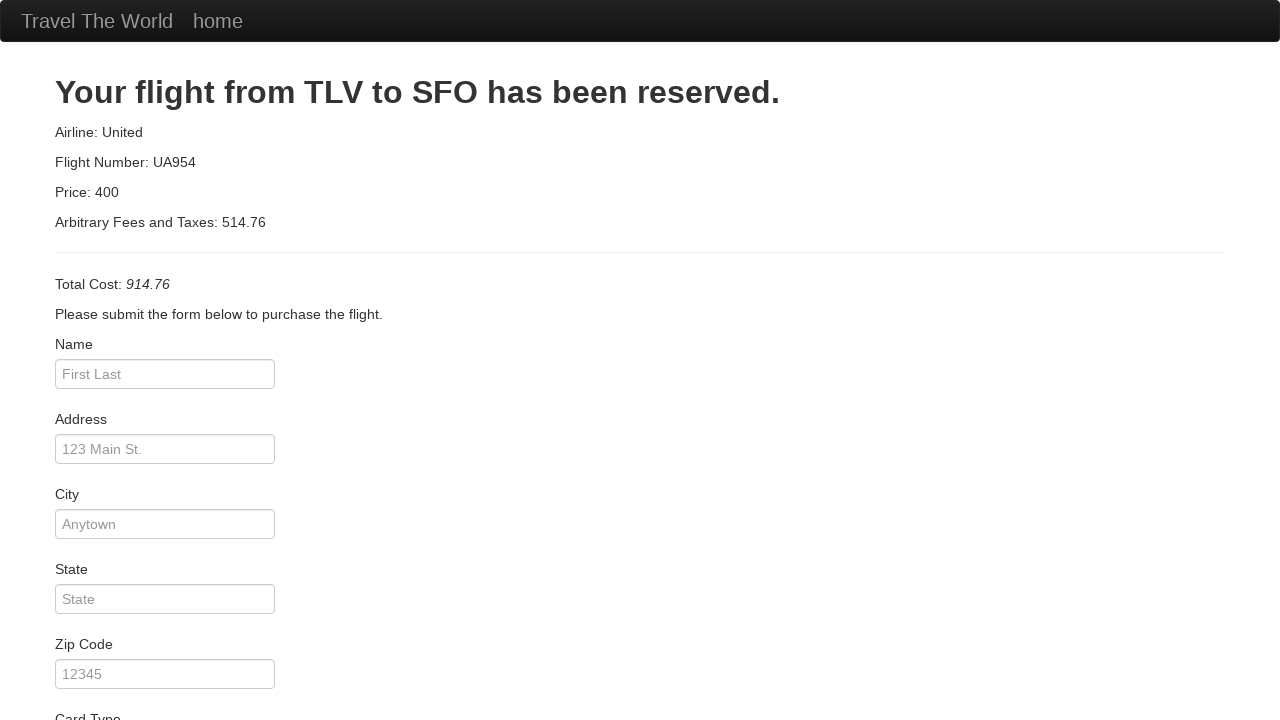

Clicked passenger name field at (165, 374) on #inputName
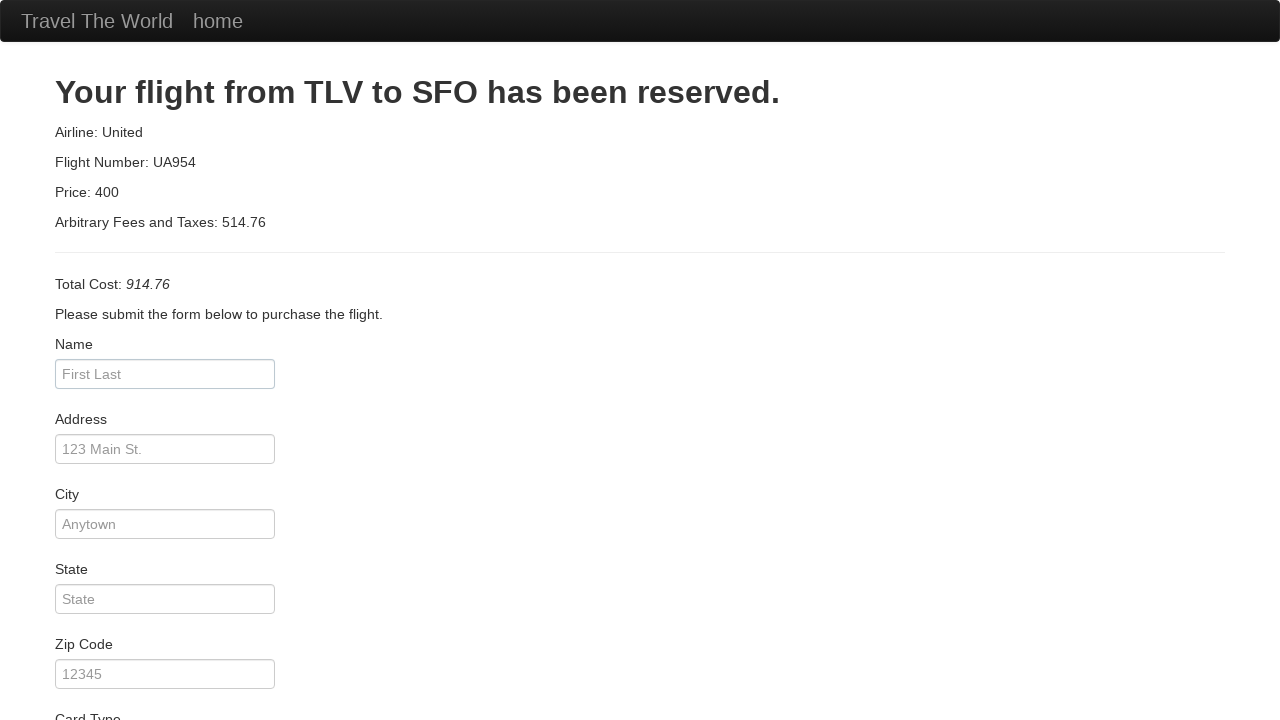

Filled passenger name with 'Marcus Thompson' on #inputName
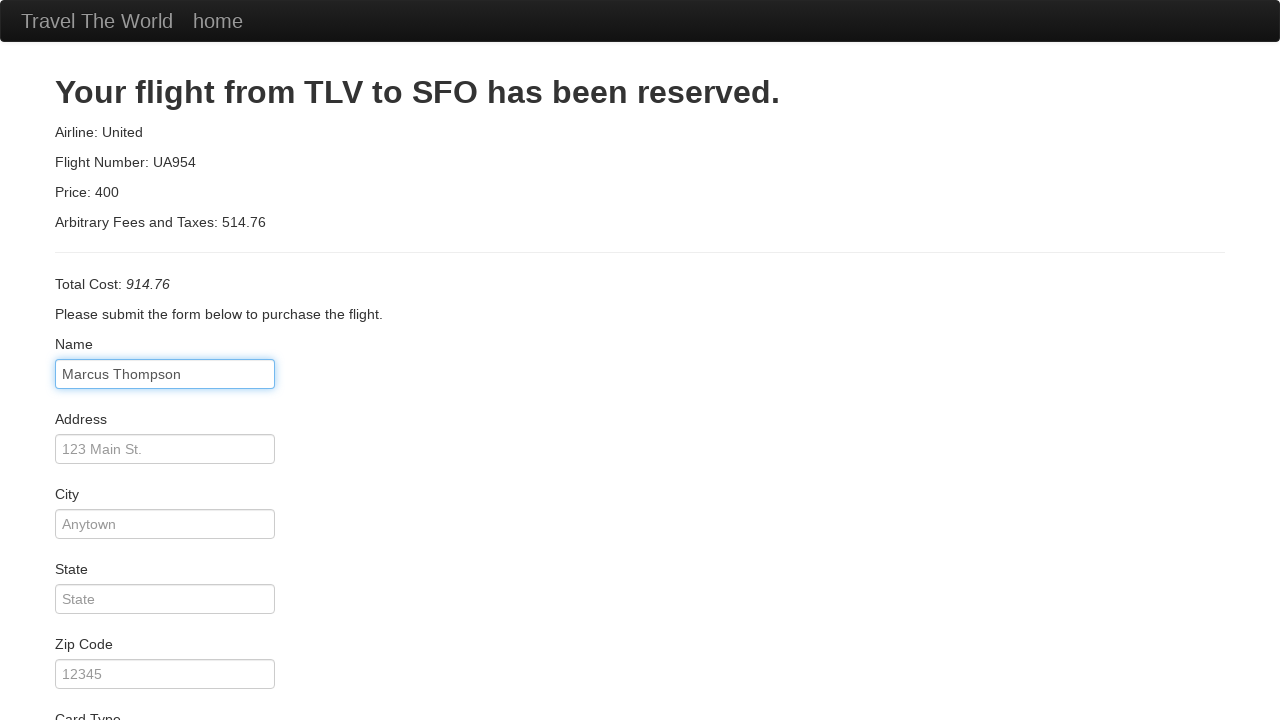

Clicked address field at (165, 449) on #address
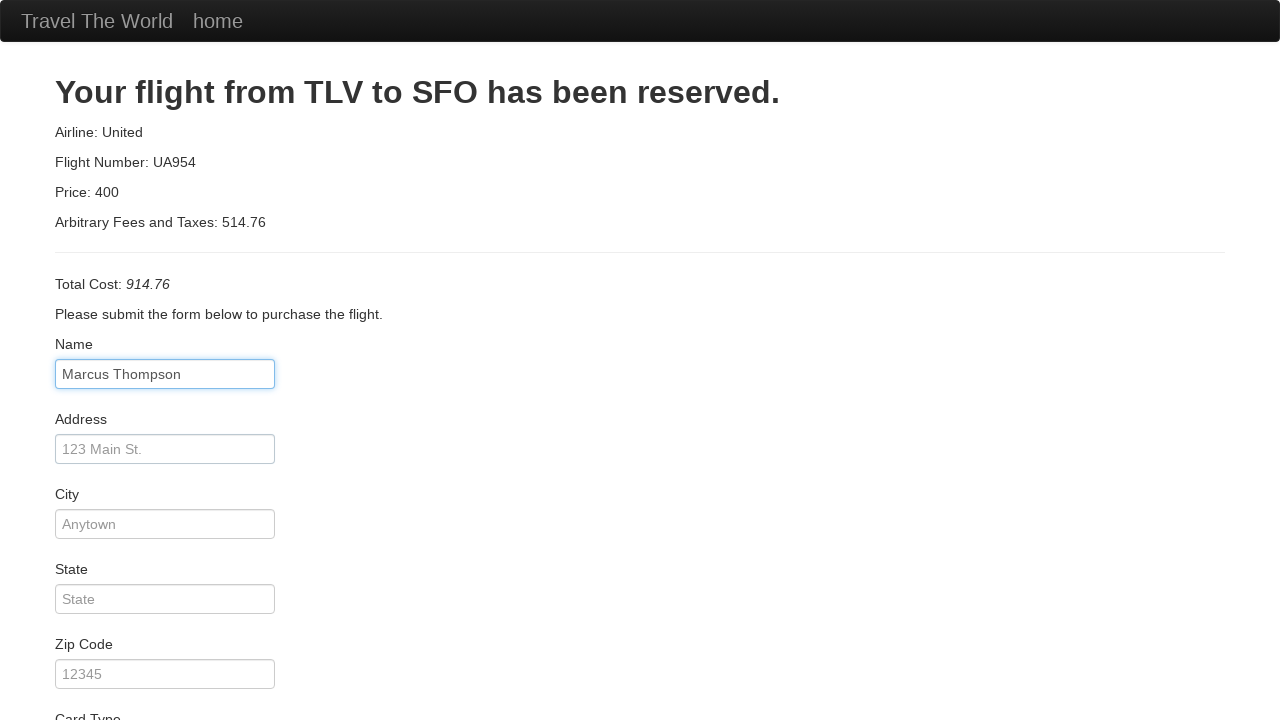

Filled address with '456 Oak Avenue' on #address
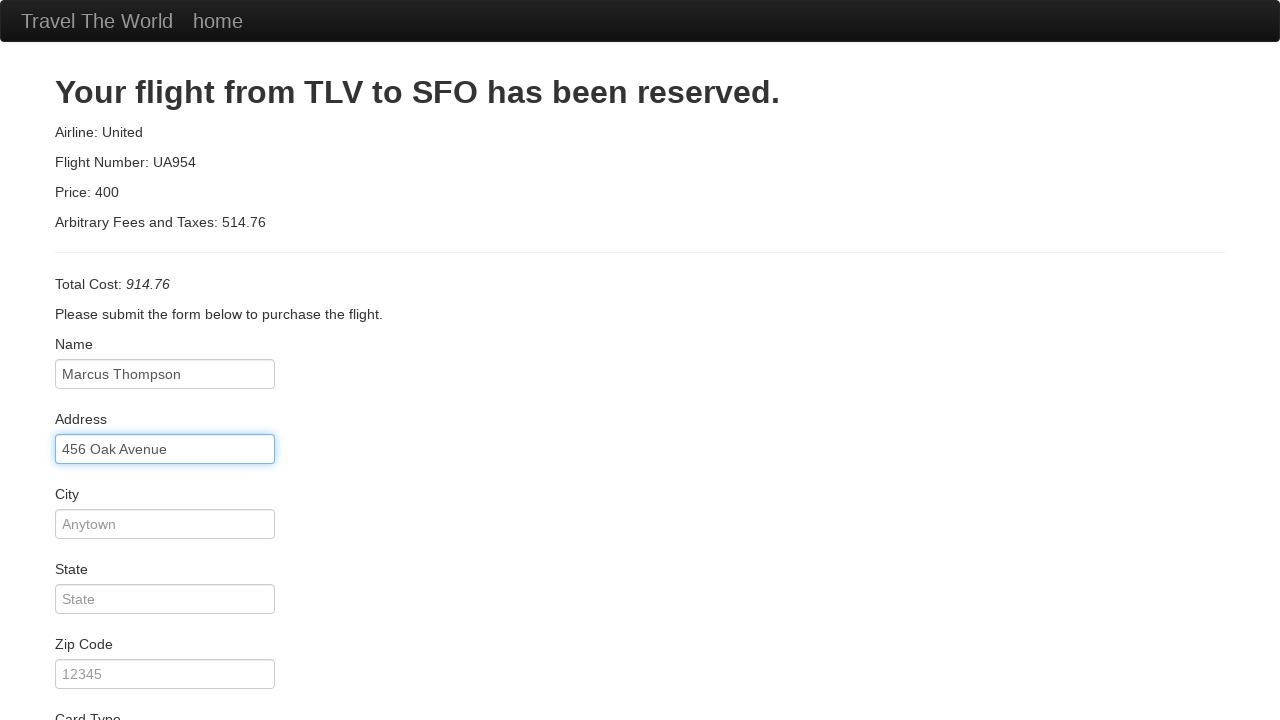

Clicked city field at (165, 524) on #city
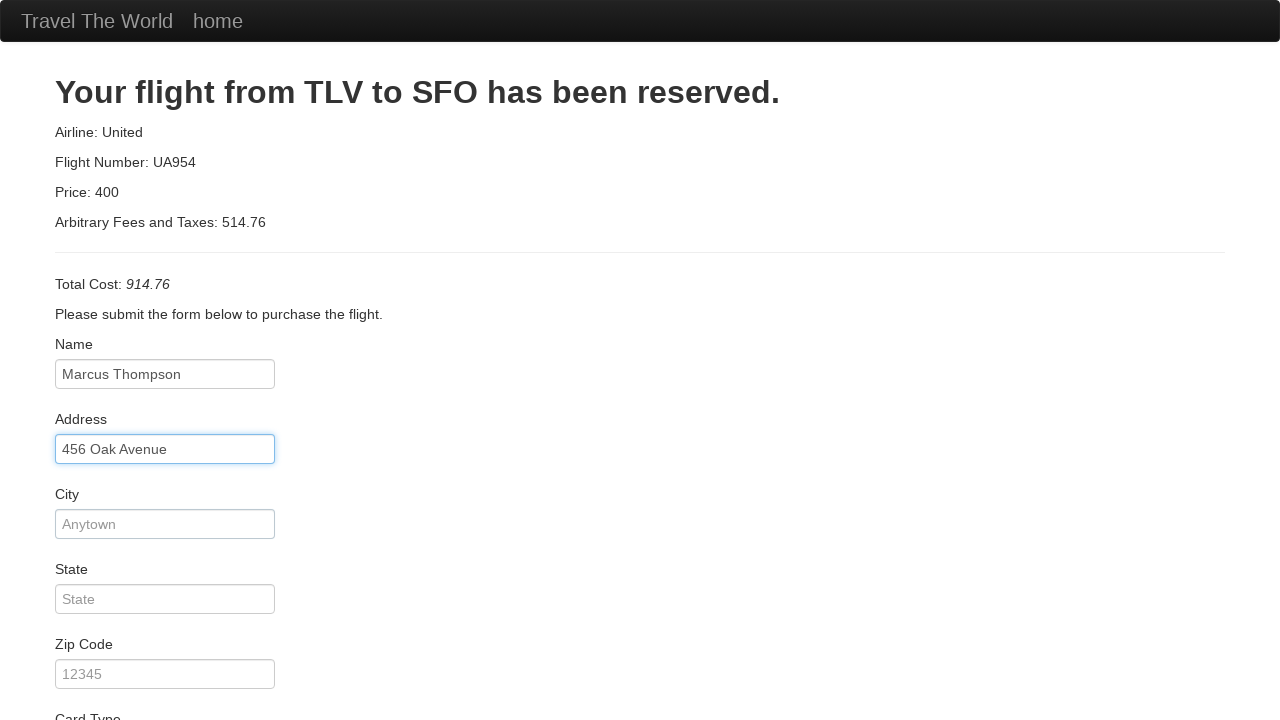

Filled city with 'Portland' on #city
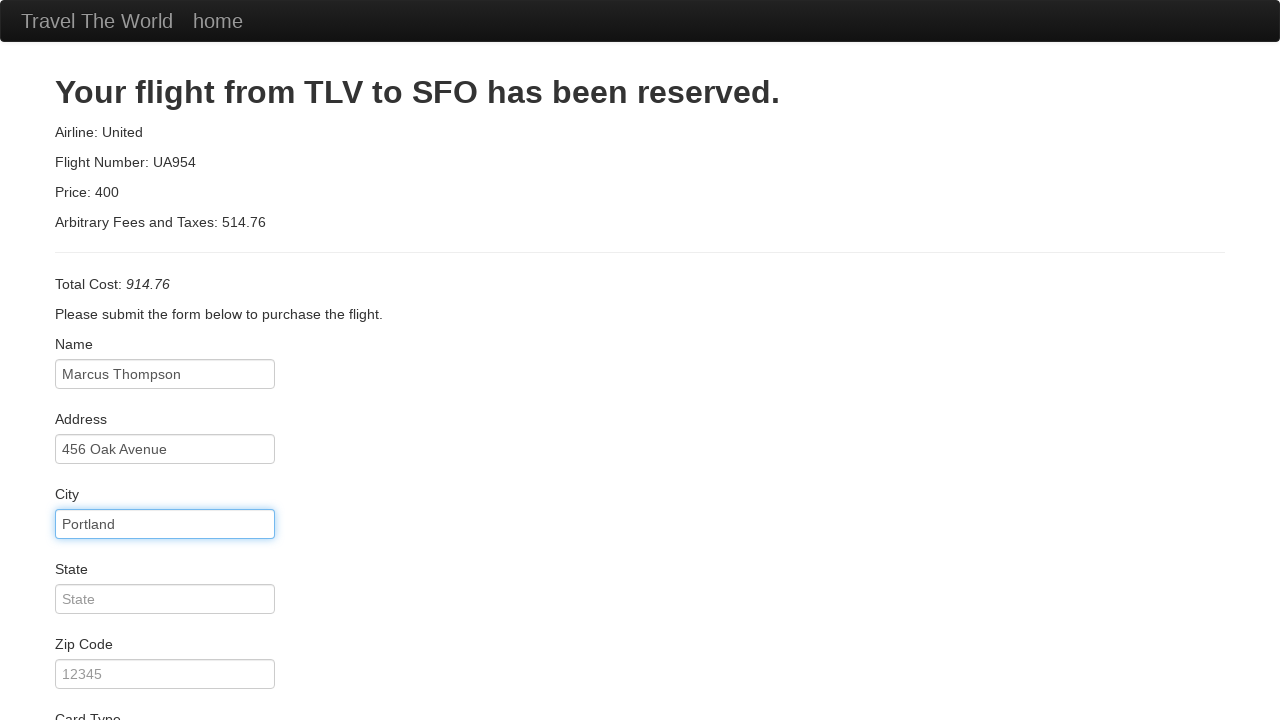

Clicked state field at (165, 599) on #state
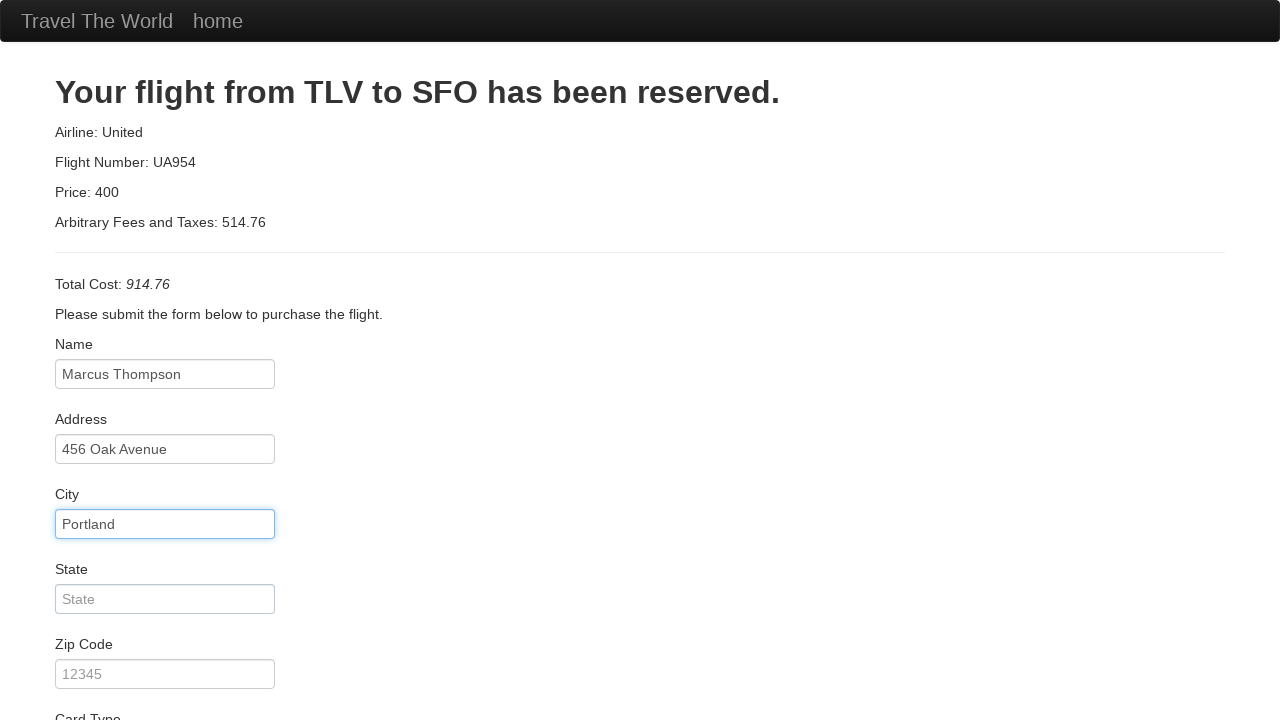

Filled state with 'Oregon' on #state
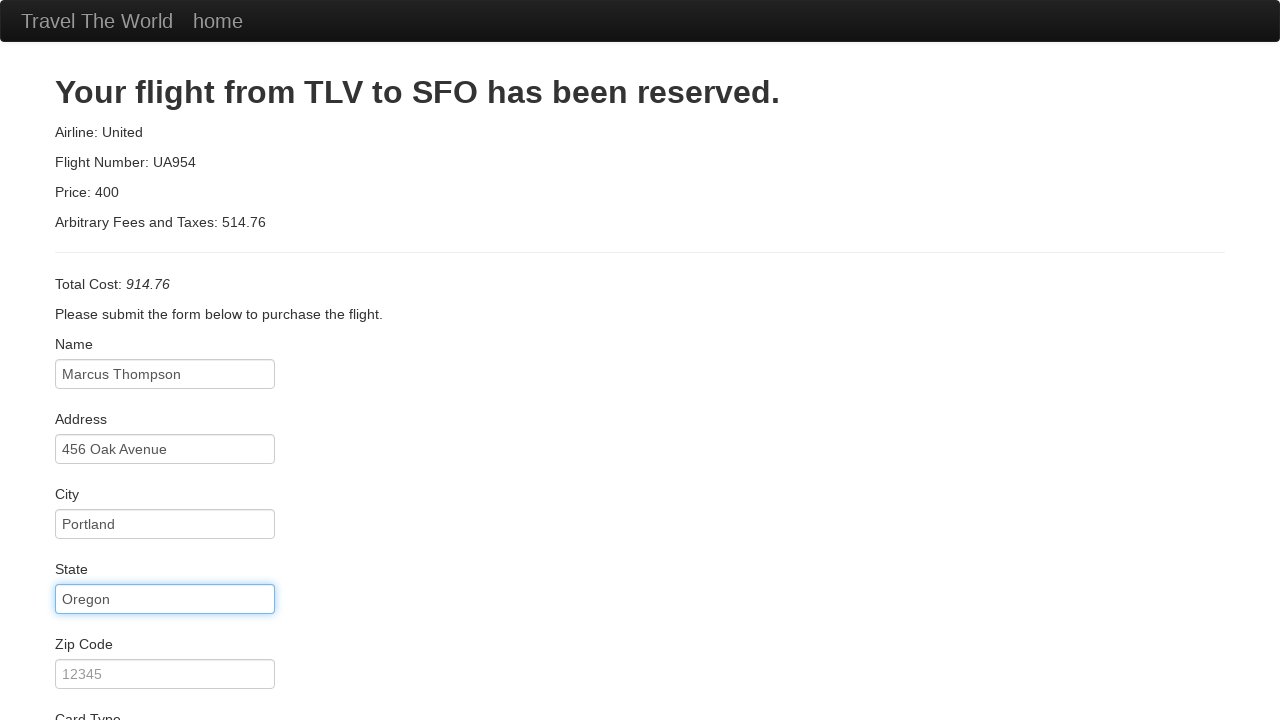

Clicked zip code field at (165, 674) on #zipCode
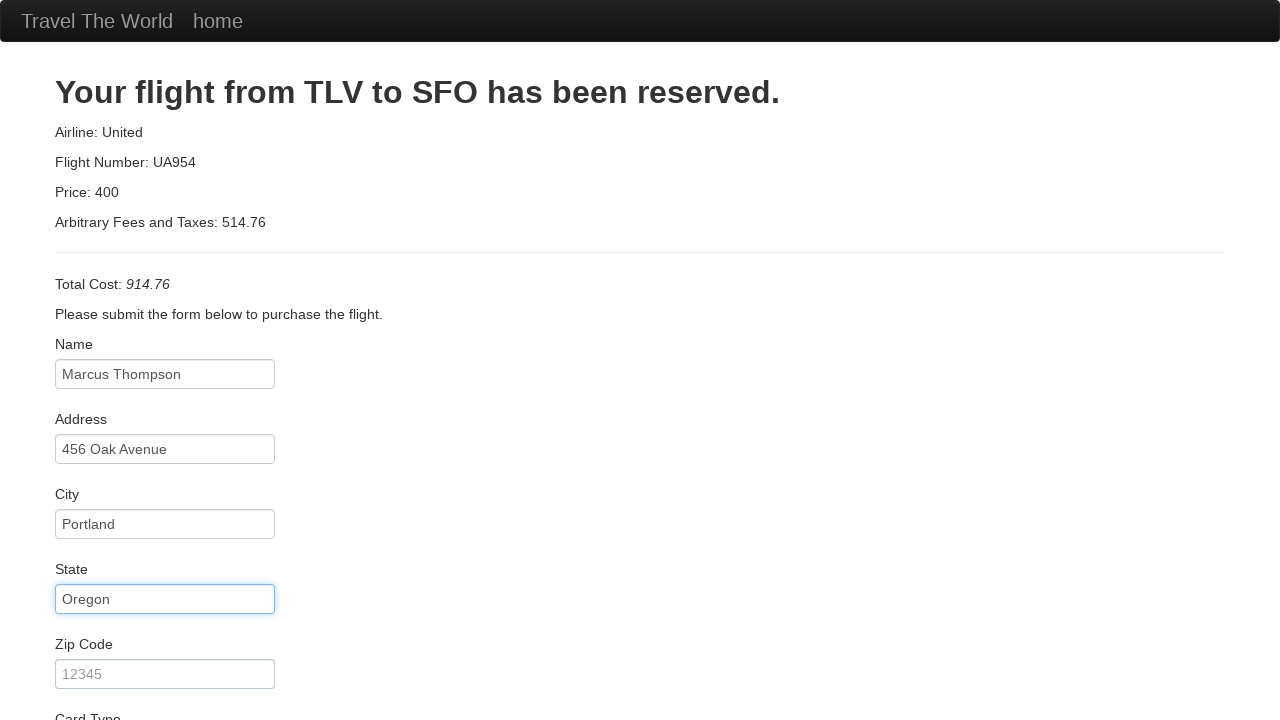

Filled zip code with '97201' on #zipCode
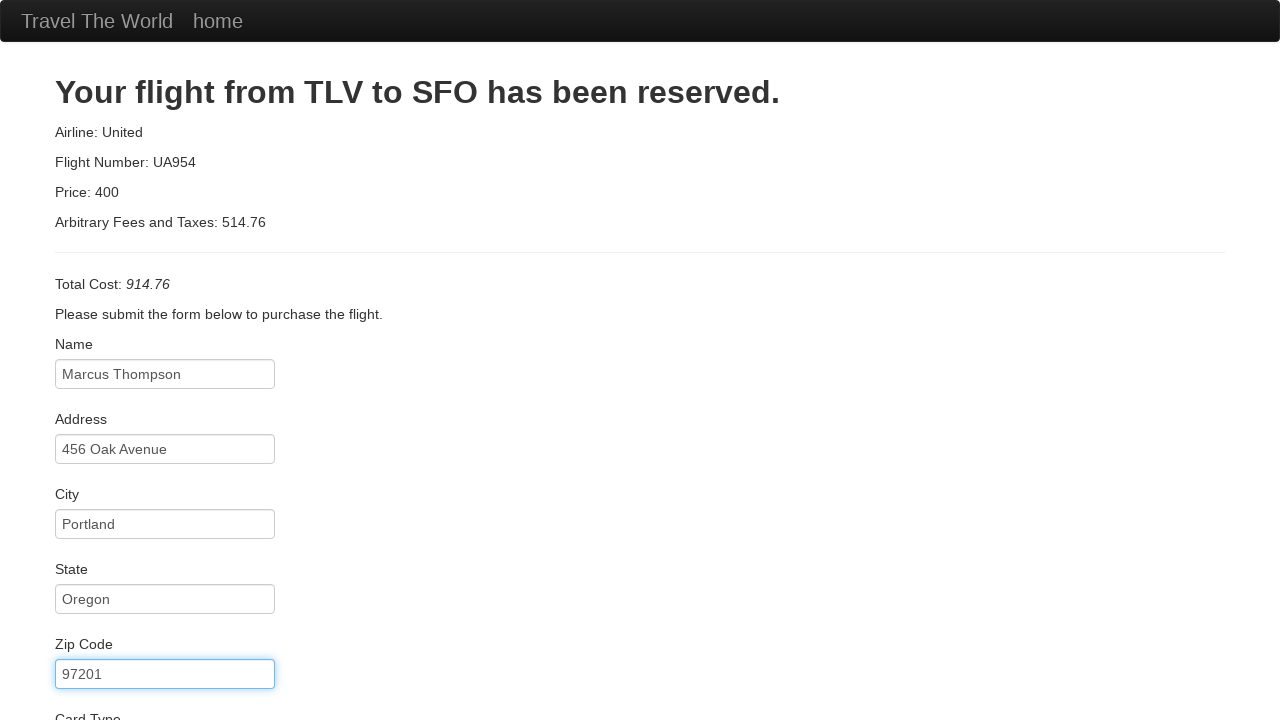

Clicked card type dropdown at (165, 360) on #cardType
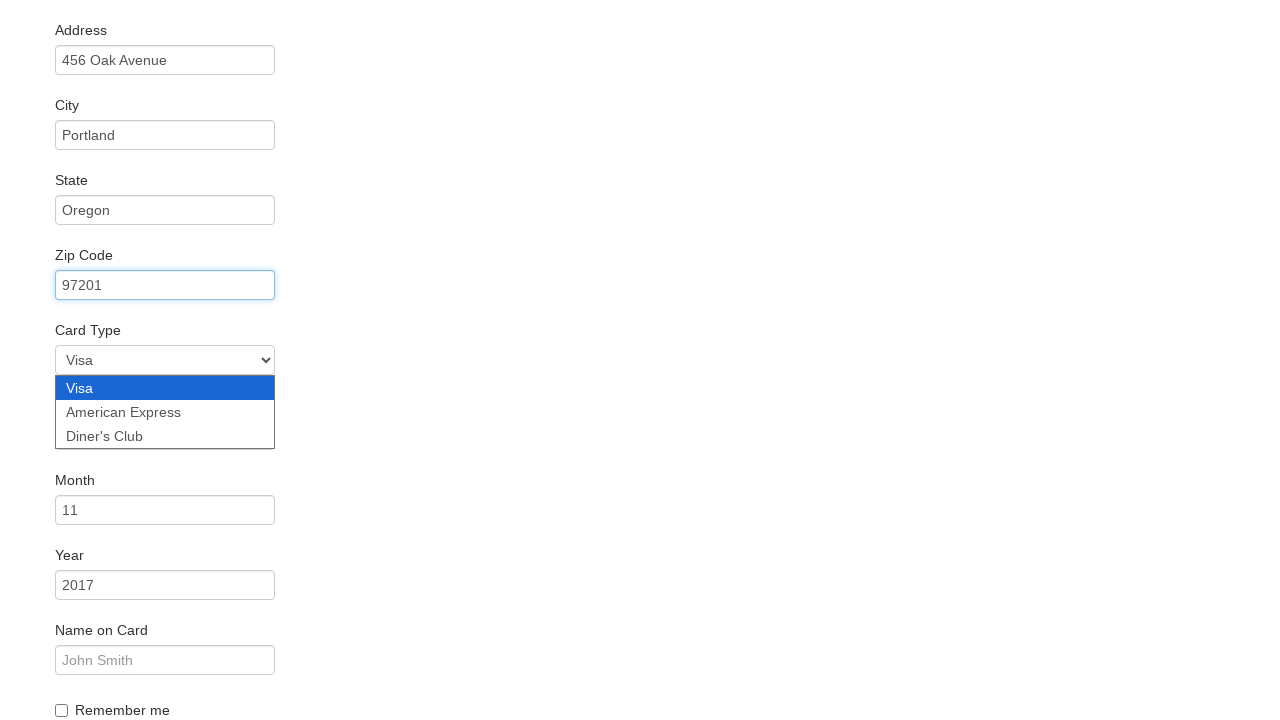

Clicked credit card number field at (165, 435) on #creditCardNumber
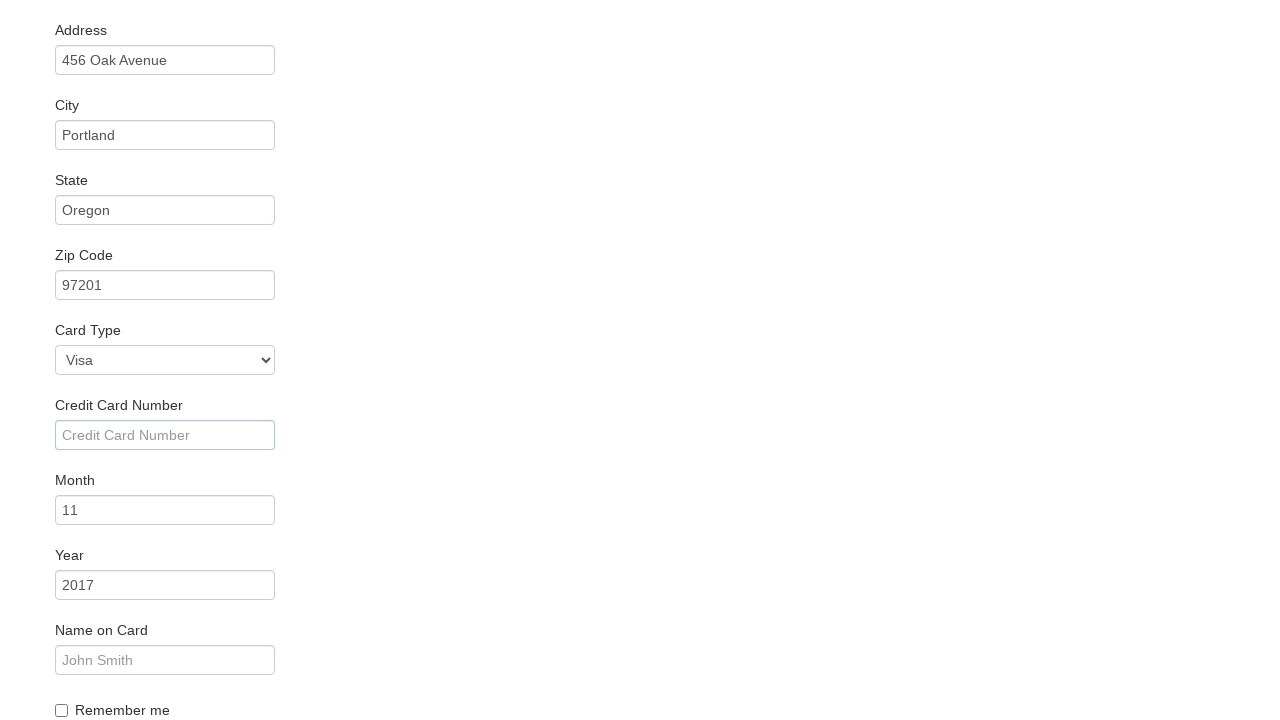

Filled credit card number with '9876543210123456' on #creditCardNumber
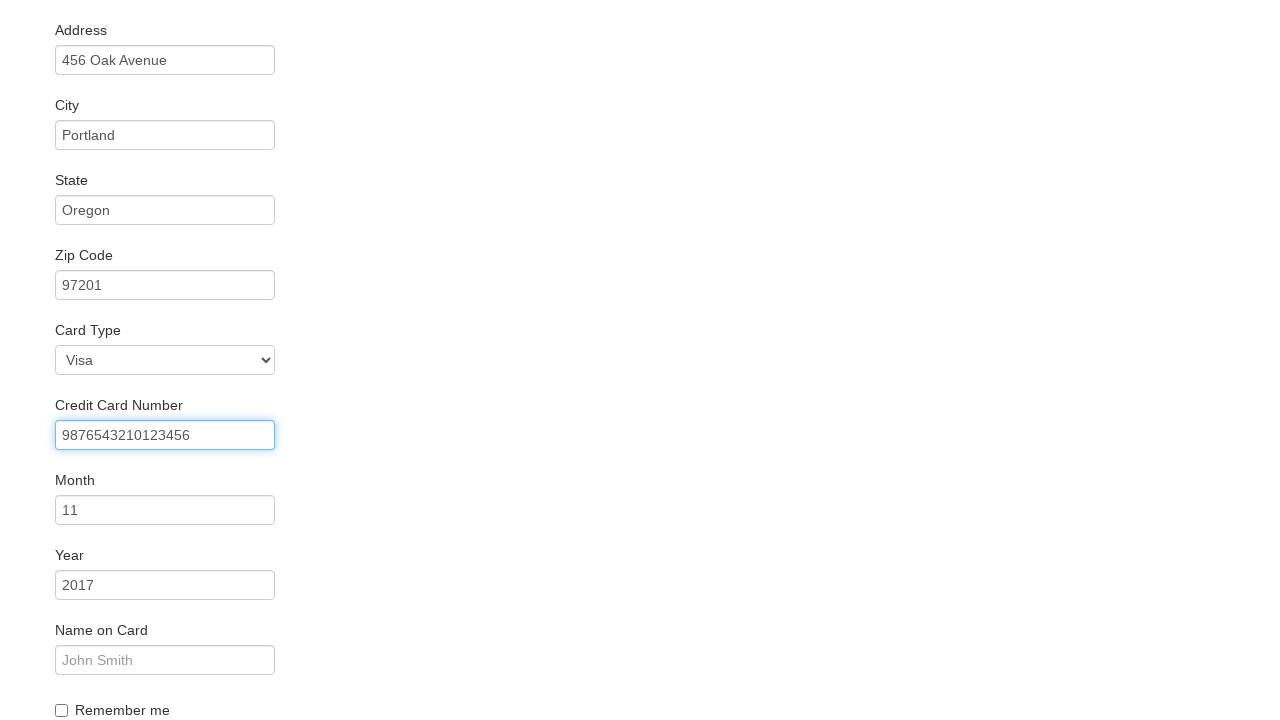

Clicked name on card field at (165, 660) on #nameOnCard
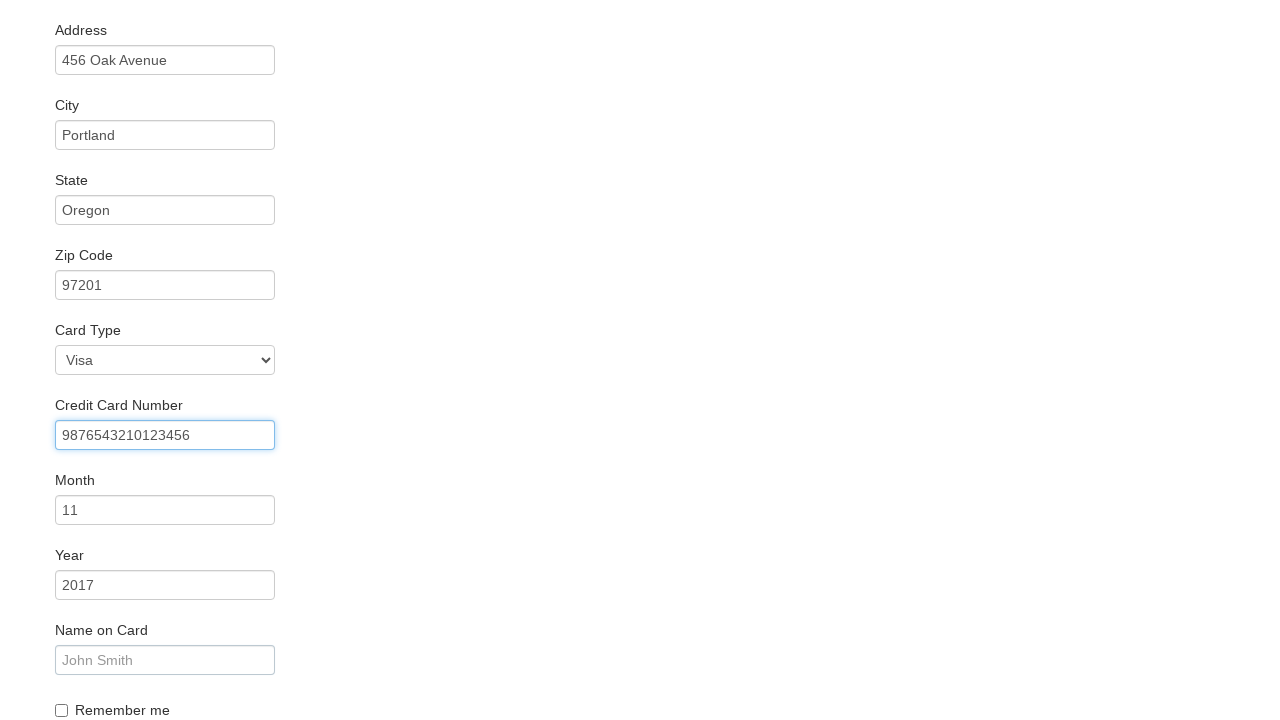

Filled name on card with 'Marcus Thompson' on #nameOnCard
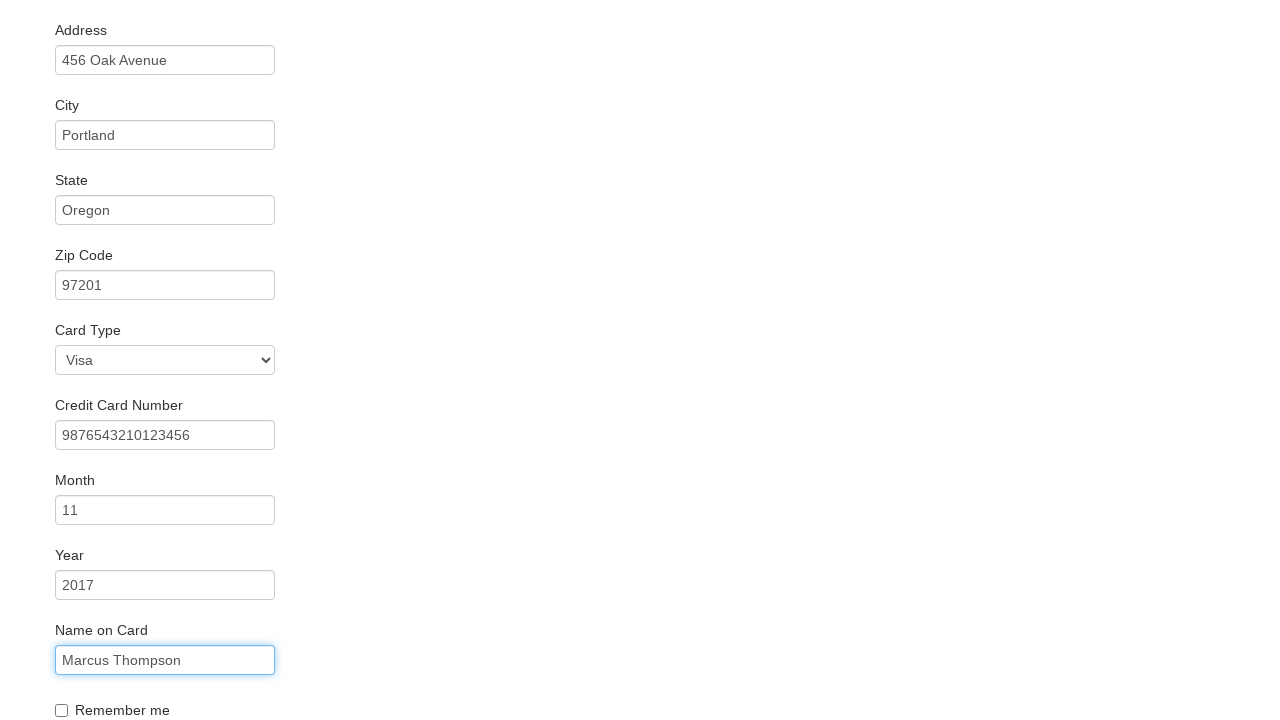

Clicked 'Purchase Flight' button at (118, 685) on .btn-primary
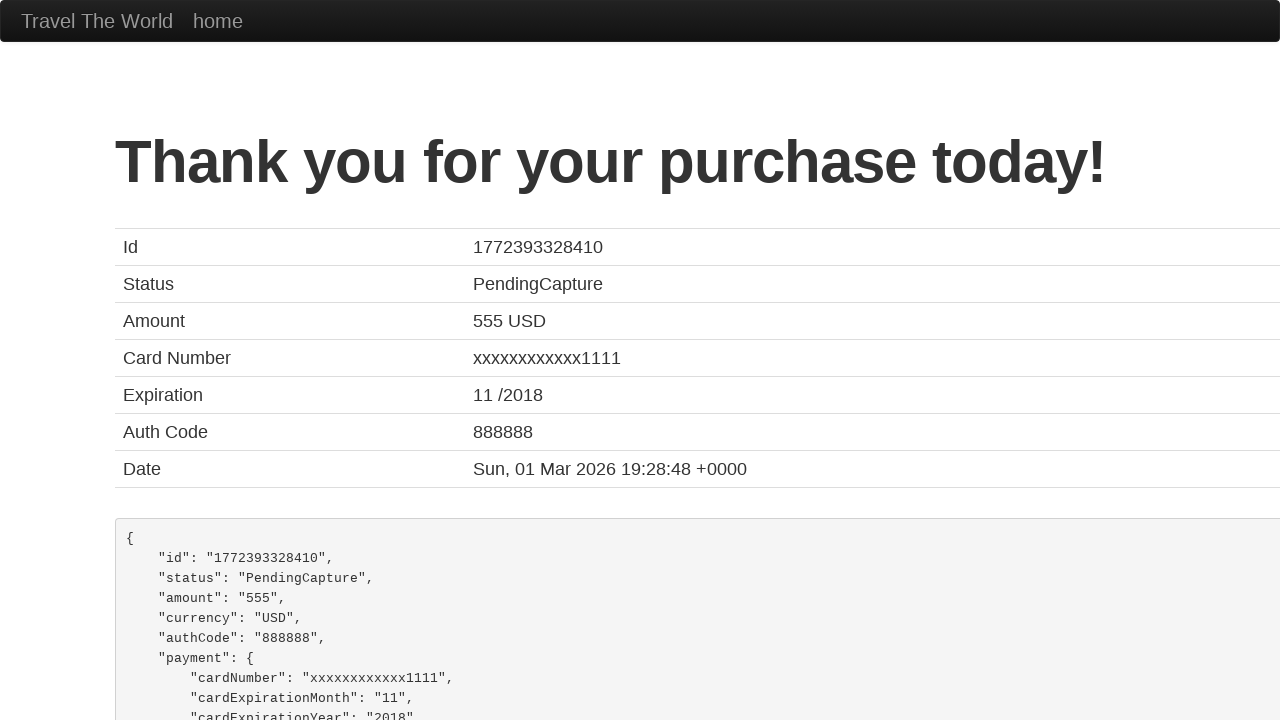

Waited for confirmation page to load
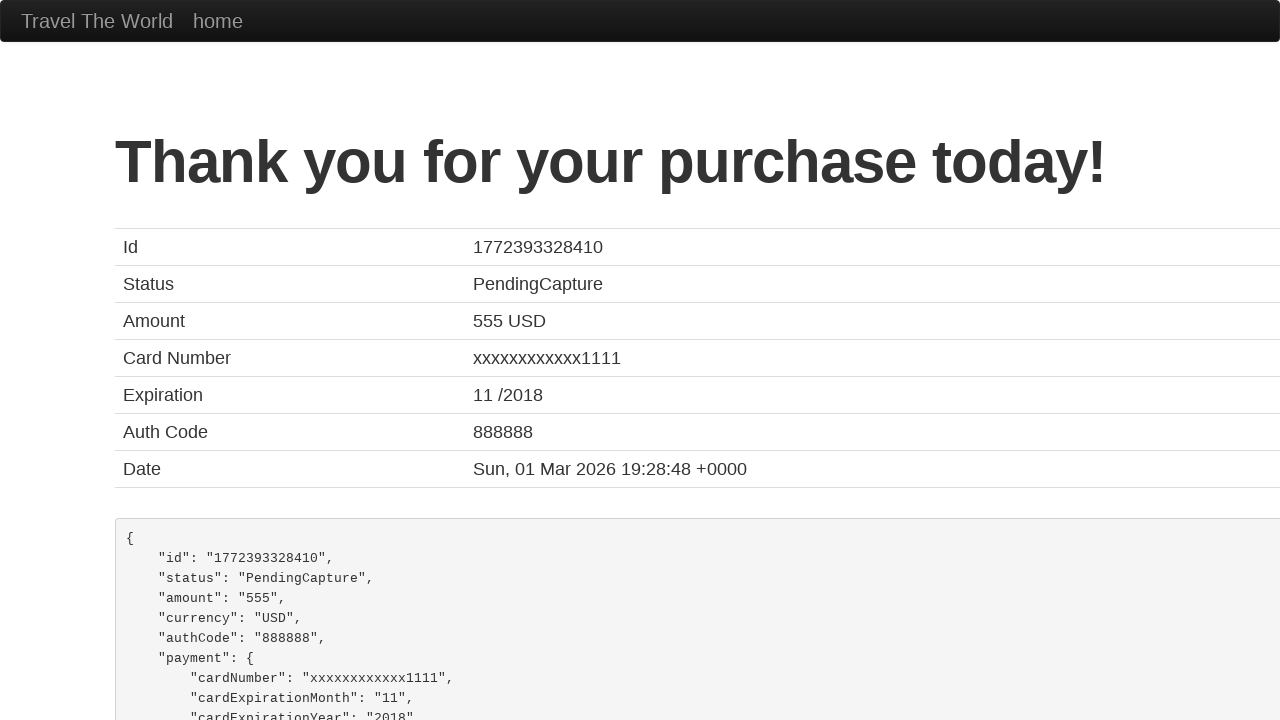

Verified confirmation page title is 'BlazeDemo Confirmation'
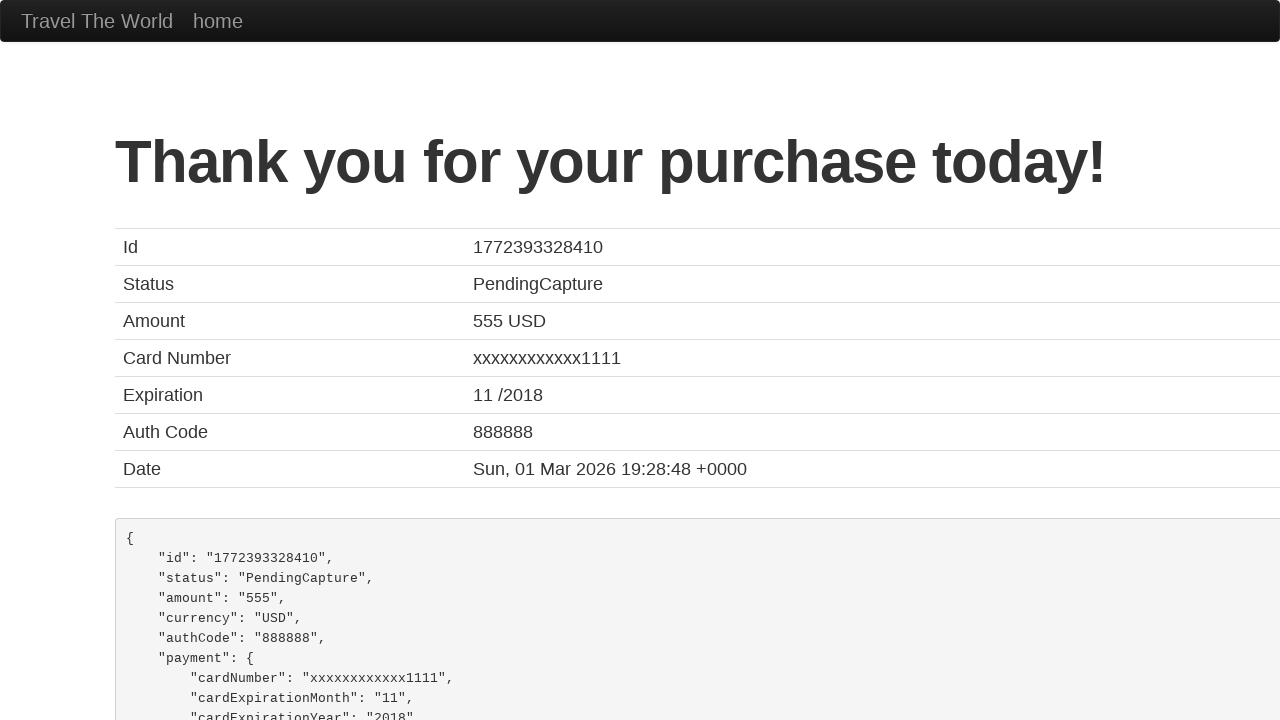

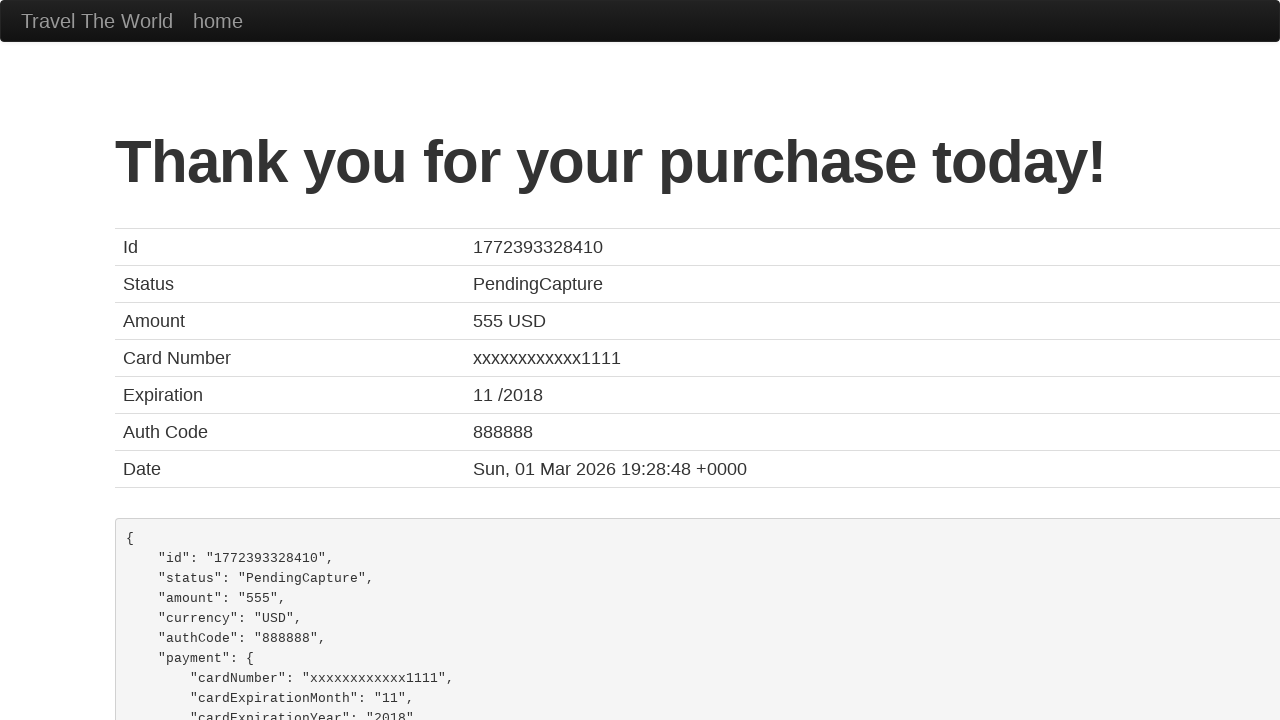